Tests hover functionality by moving the mouse over an image and verifying that a "View profile" link becomes visible

Starting URL: https://the-internet.herokuapp.com/hovers

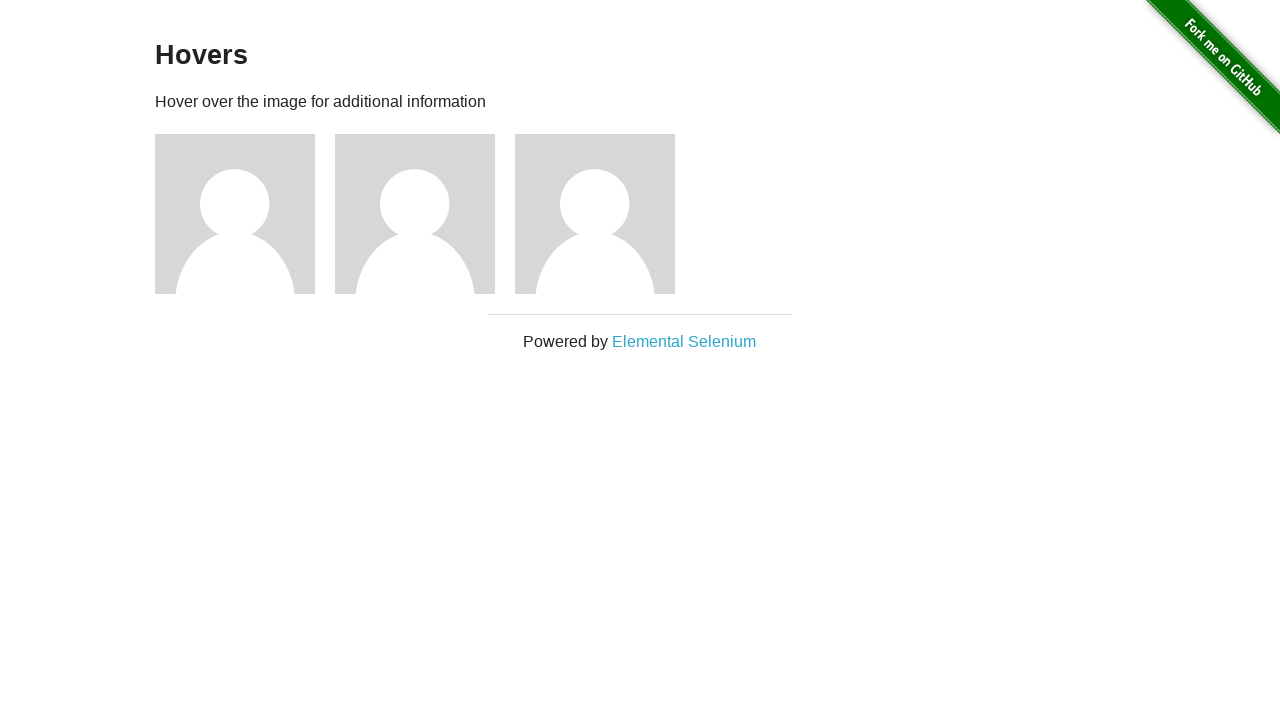

Navigated to the hovers test page
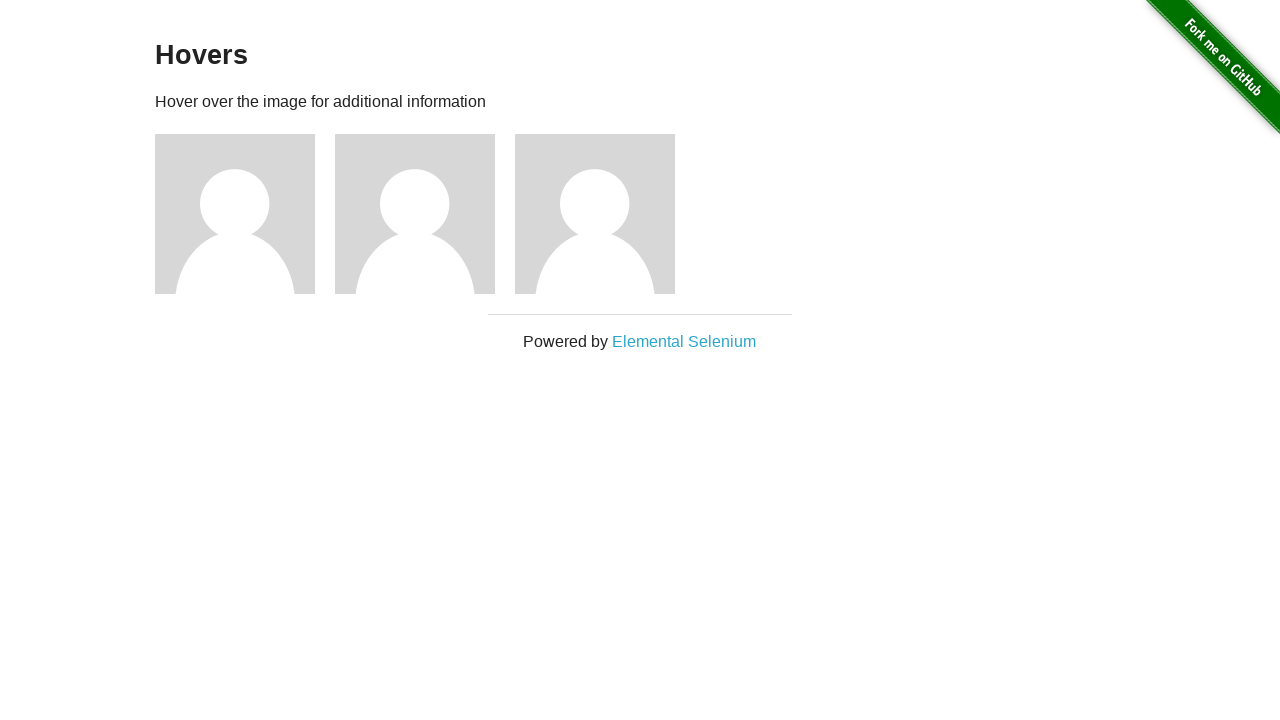

Hovered over the first profile image at (235, 214) on xpath=//img >> nth=1
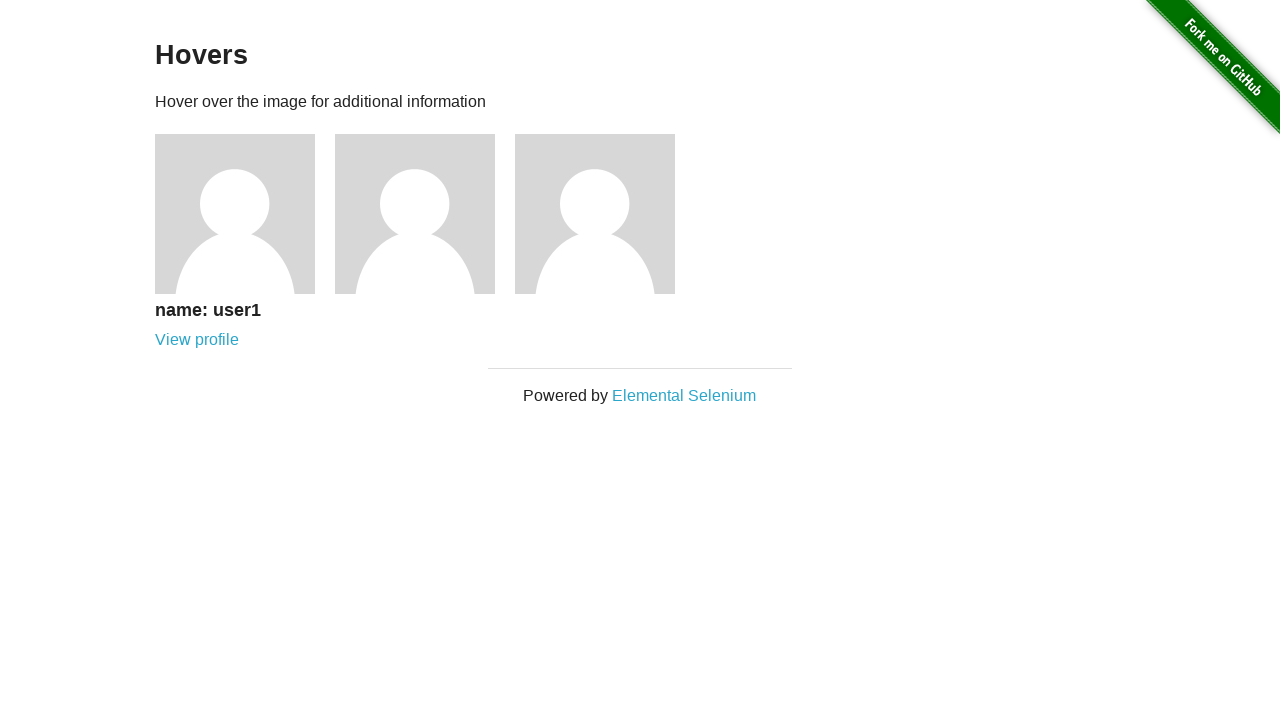

Verified that 'View profile' link is now visible after hover
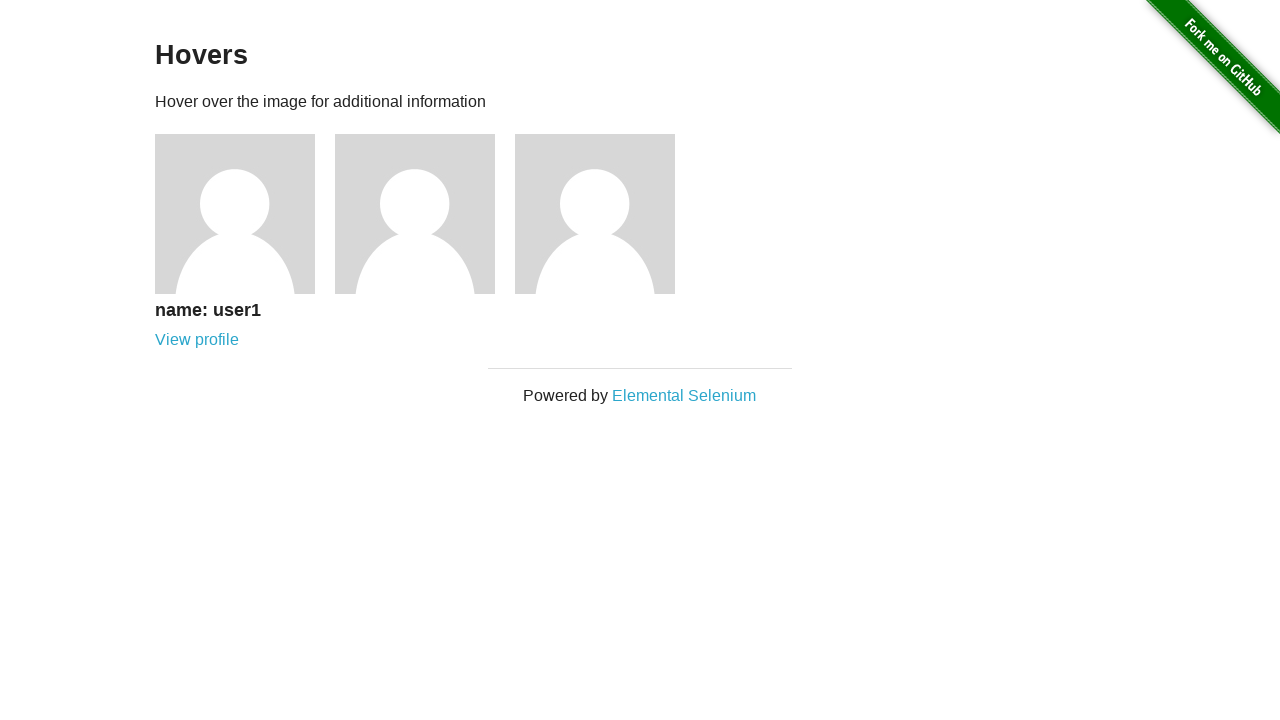

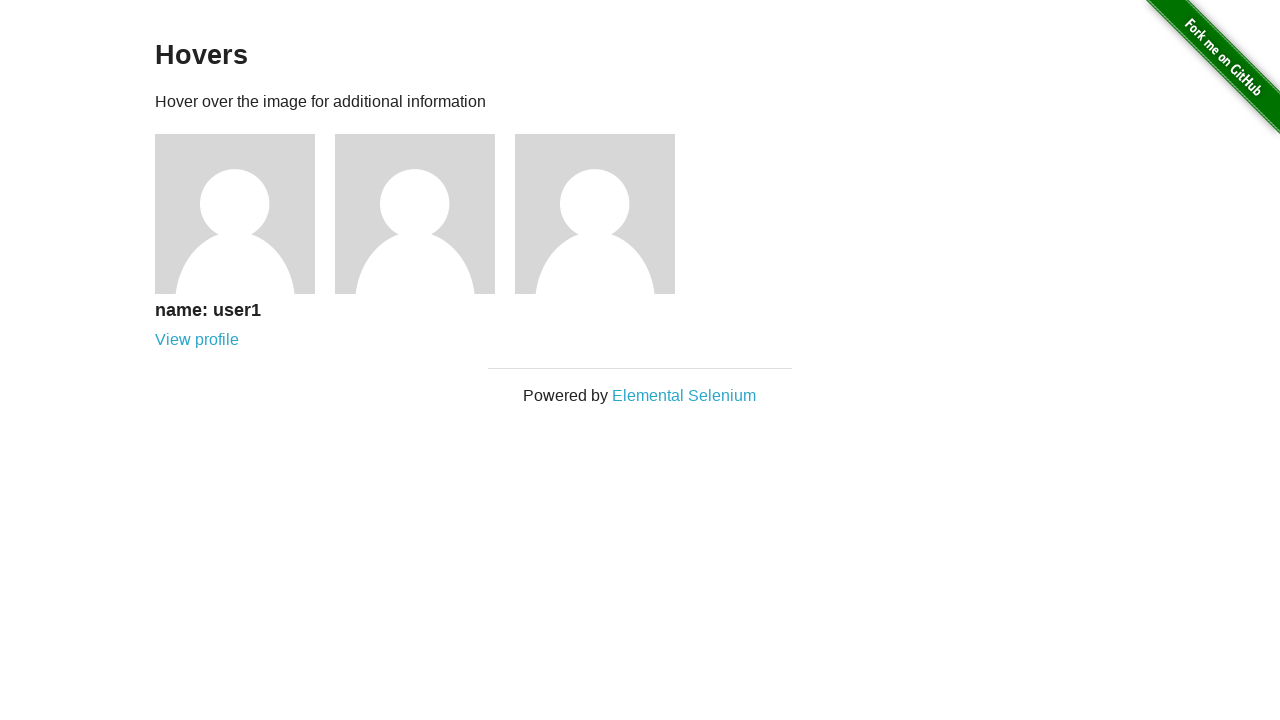